Navigates to the Maybelline UK homepage and waits for the page to load

Starting URL: https://www.maybelline.co.uk/

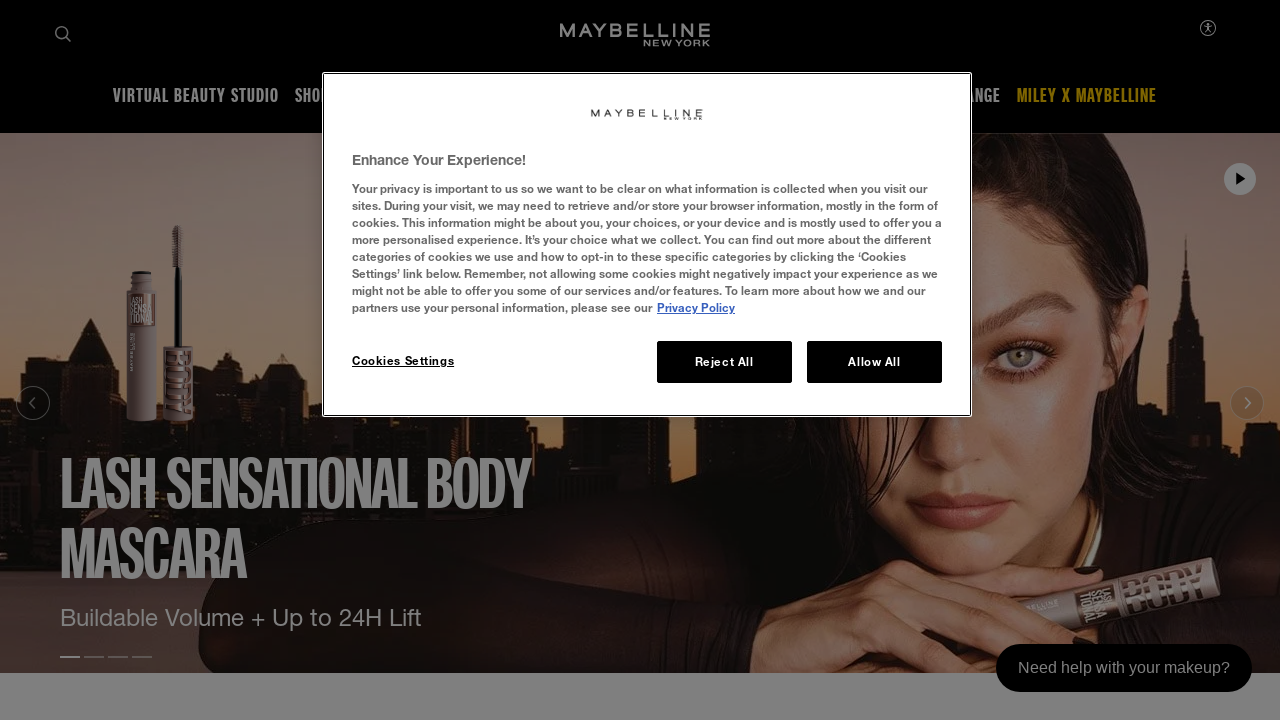

Navigated to Maybelline UK homepage
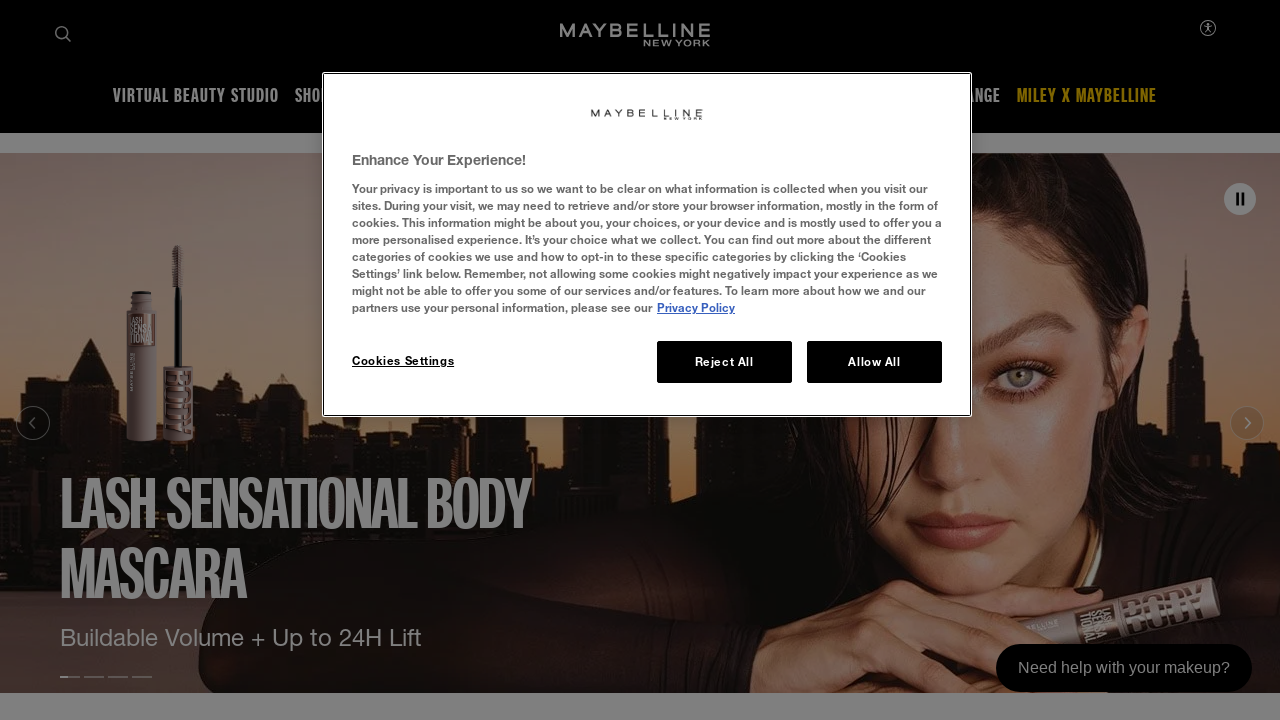

Page DOM content fully loaded
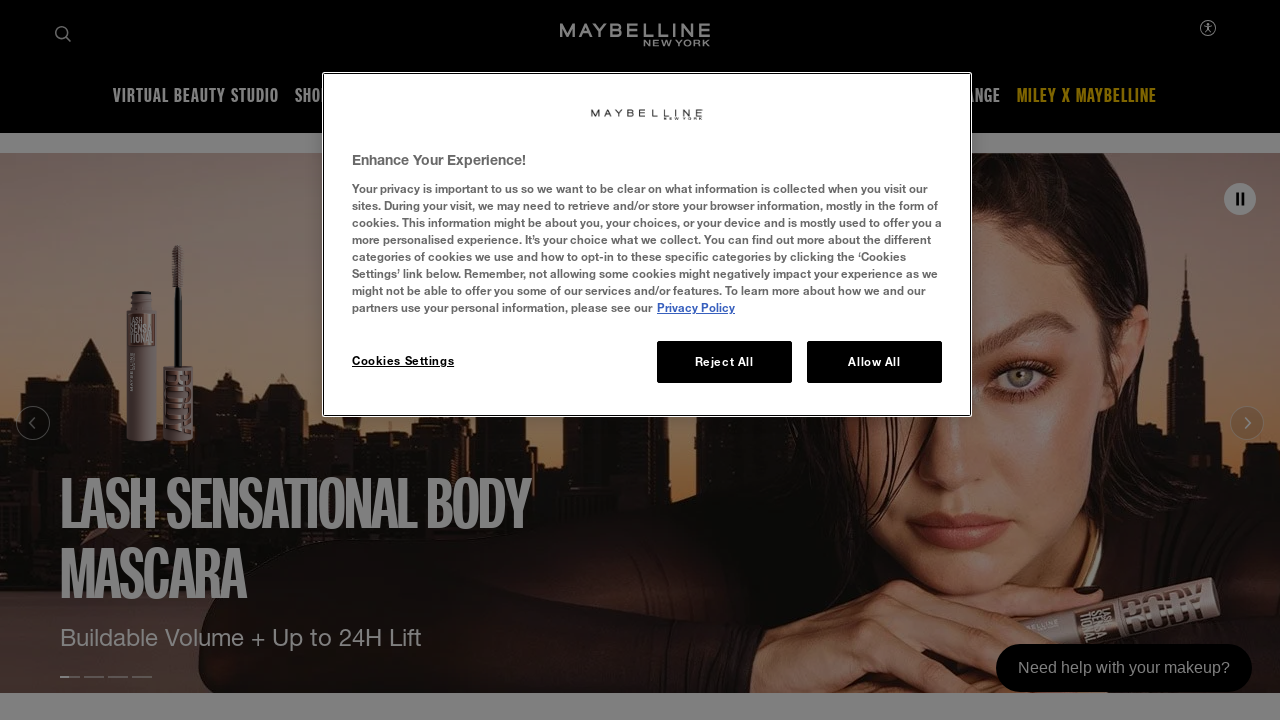

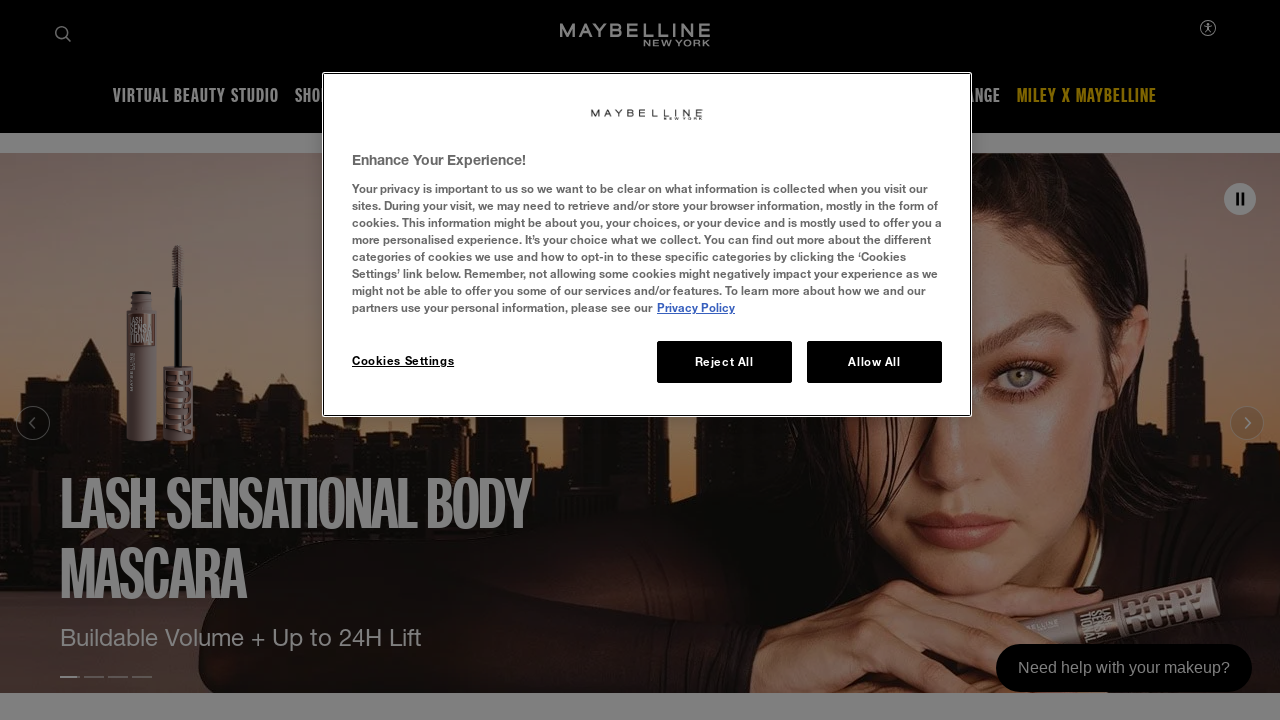